Tests keyboard operations on a form by filling text fields and using keyboard shortcuts to copy and paste text between fields

Starting URL: https://demoqa.com/text-box

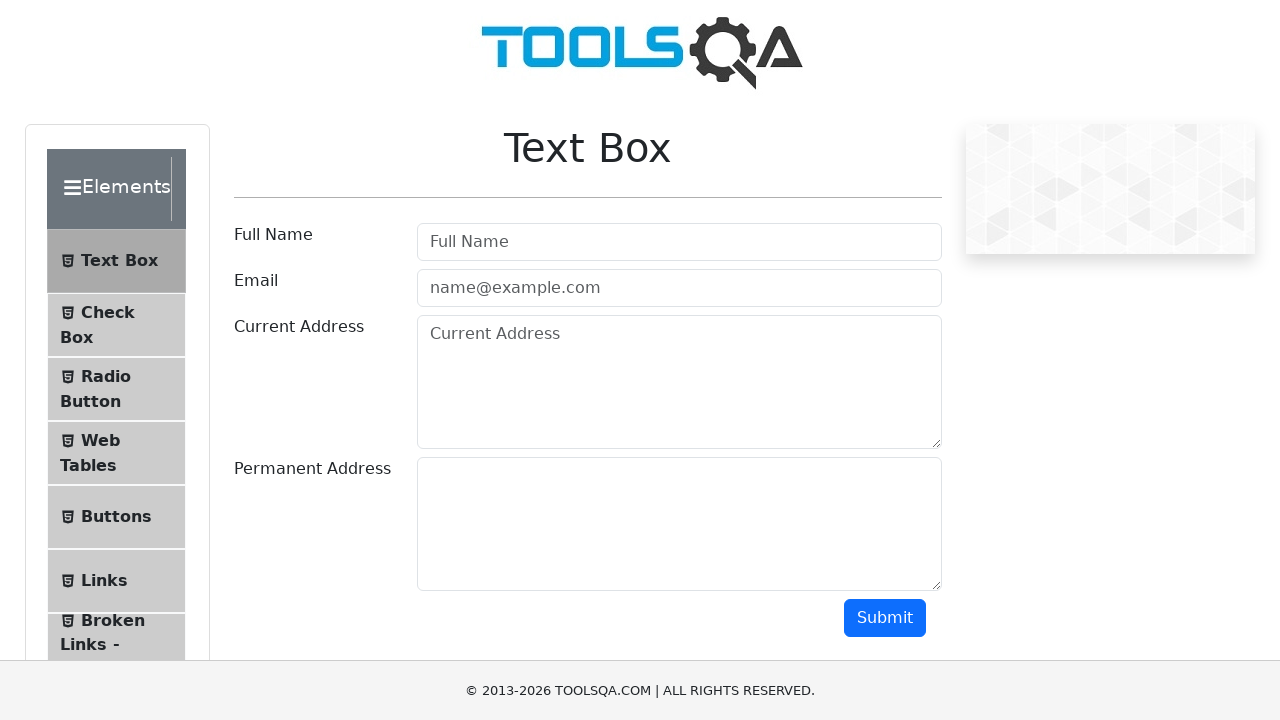

Filled Full Name field with 'test test123' on input[placeholder='Full Name']
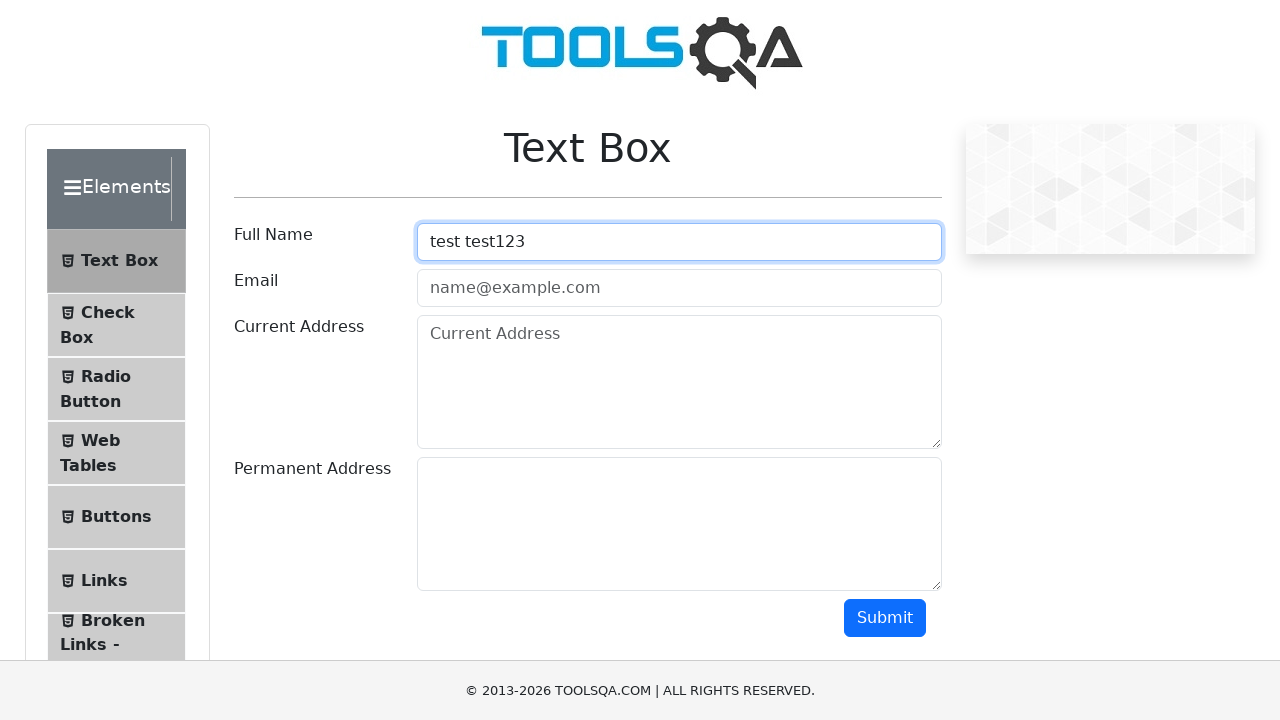

Filled Email field with 'test@test.com' on input[placeholder='name@example.com']
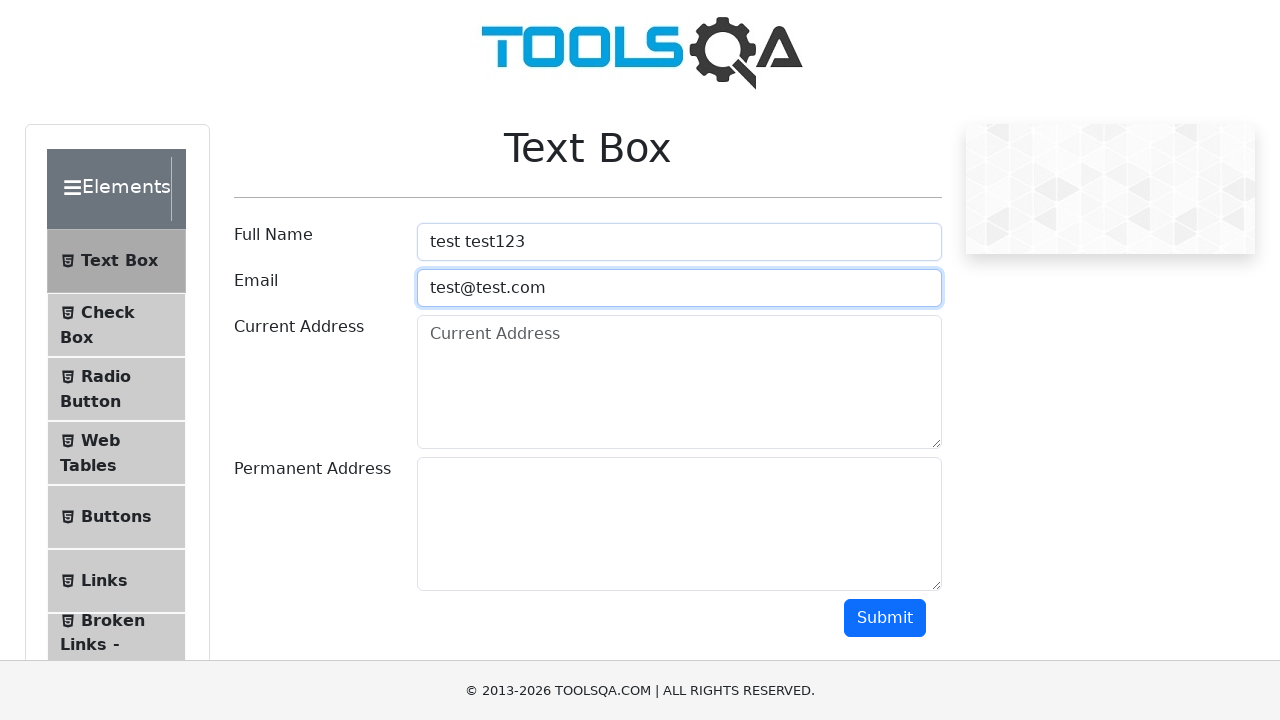

Filled Current Address field with full address on textarea[placeholder='Current Address']
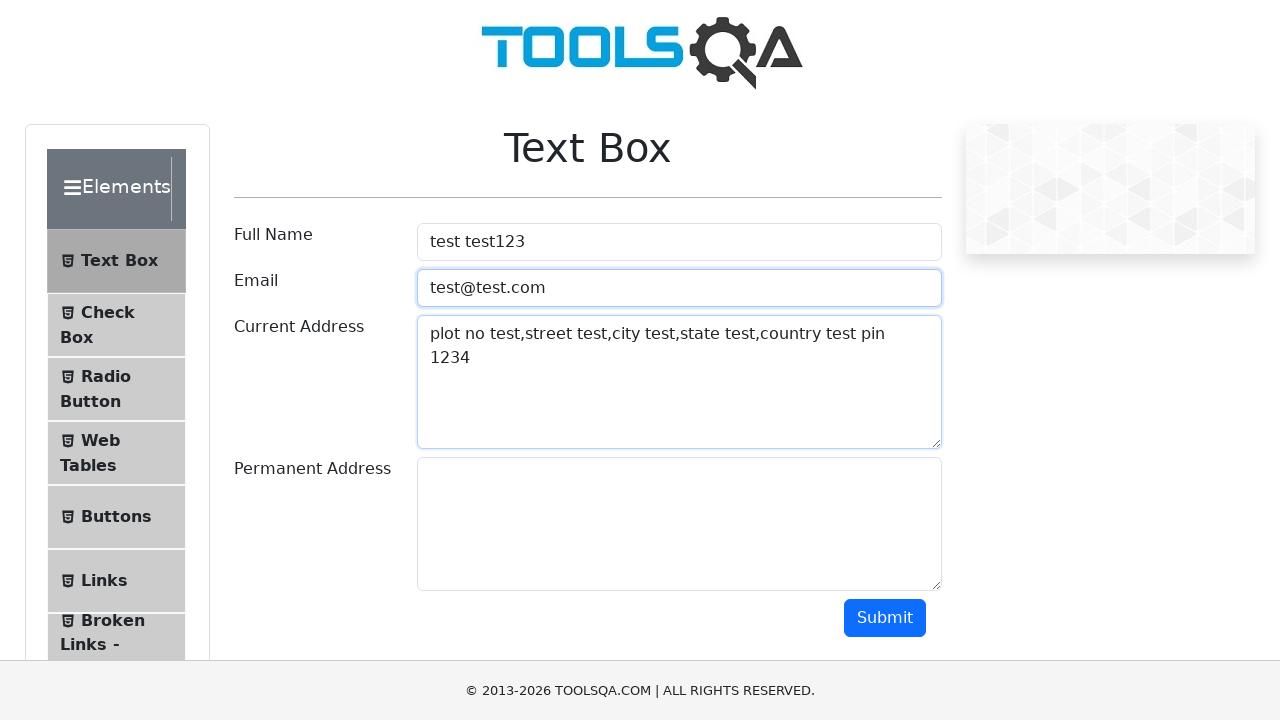

Clicked on Current Address field at (679, 382) on textarea[placeholder='Current Address']
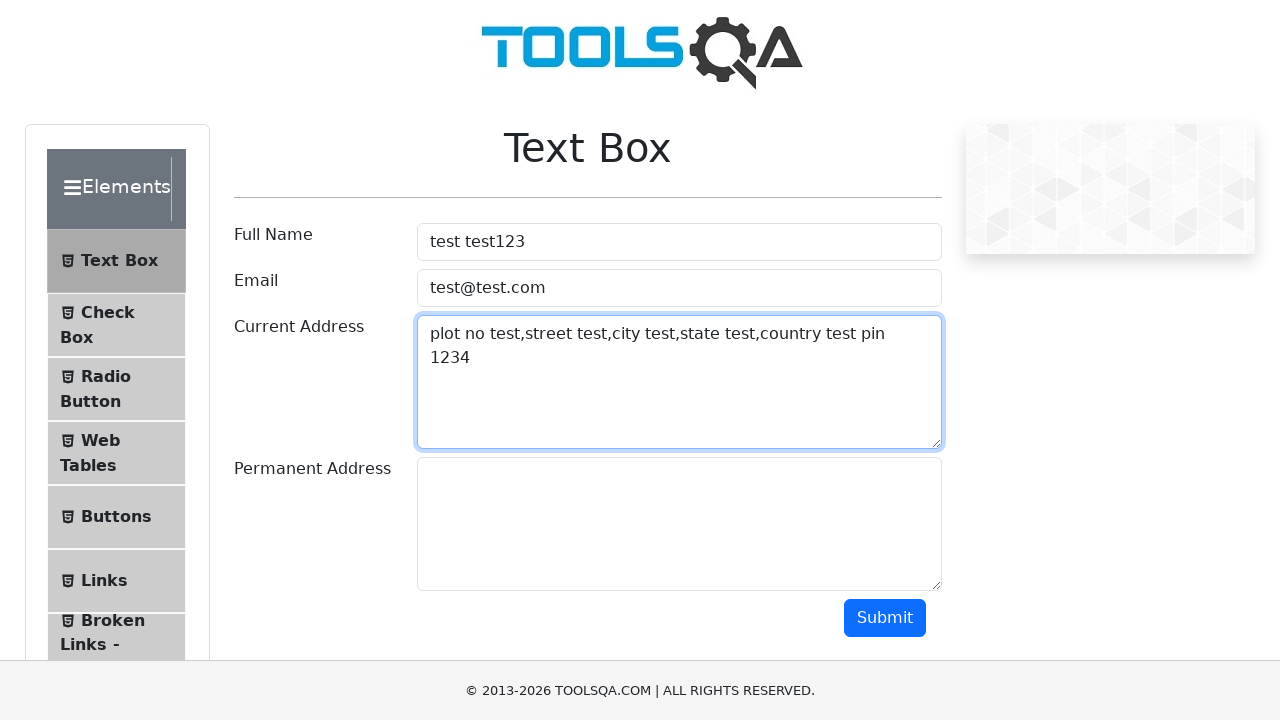

Selected all text in Current Address field using Ctrl+A
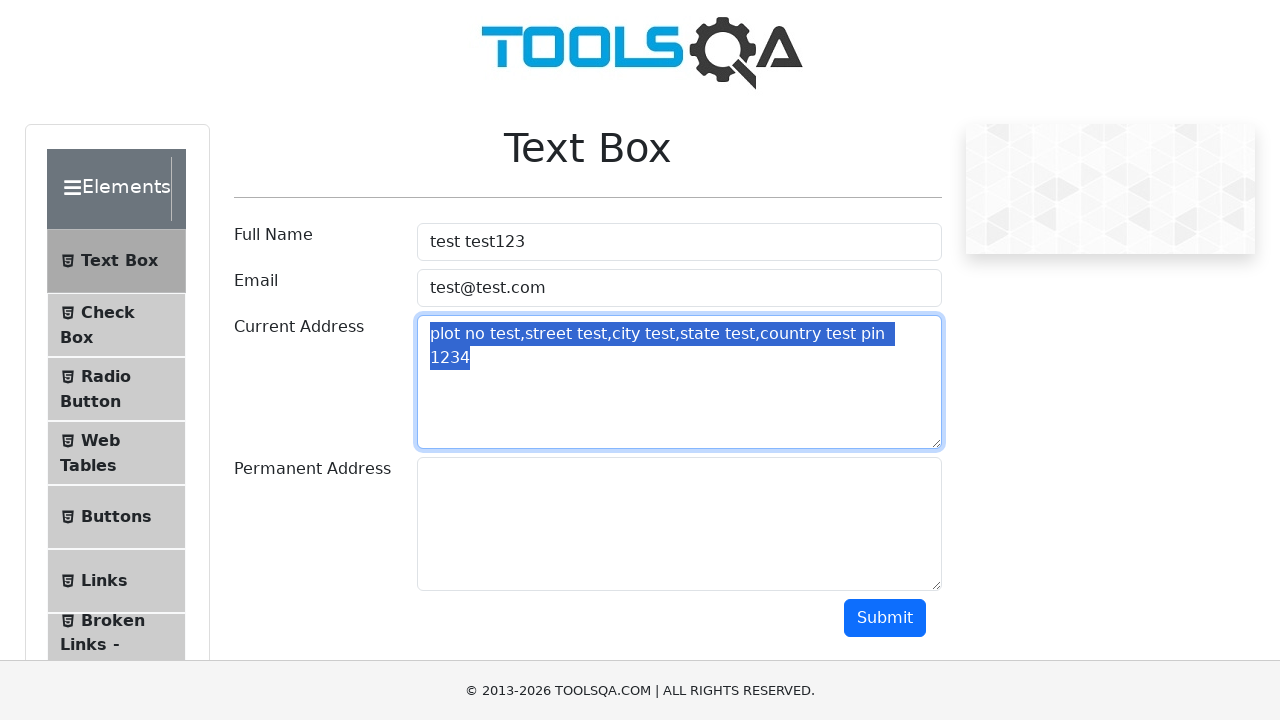

Copied selected text from Current Address field using Ctrl+C
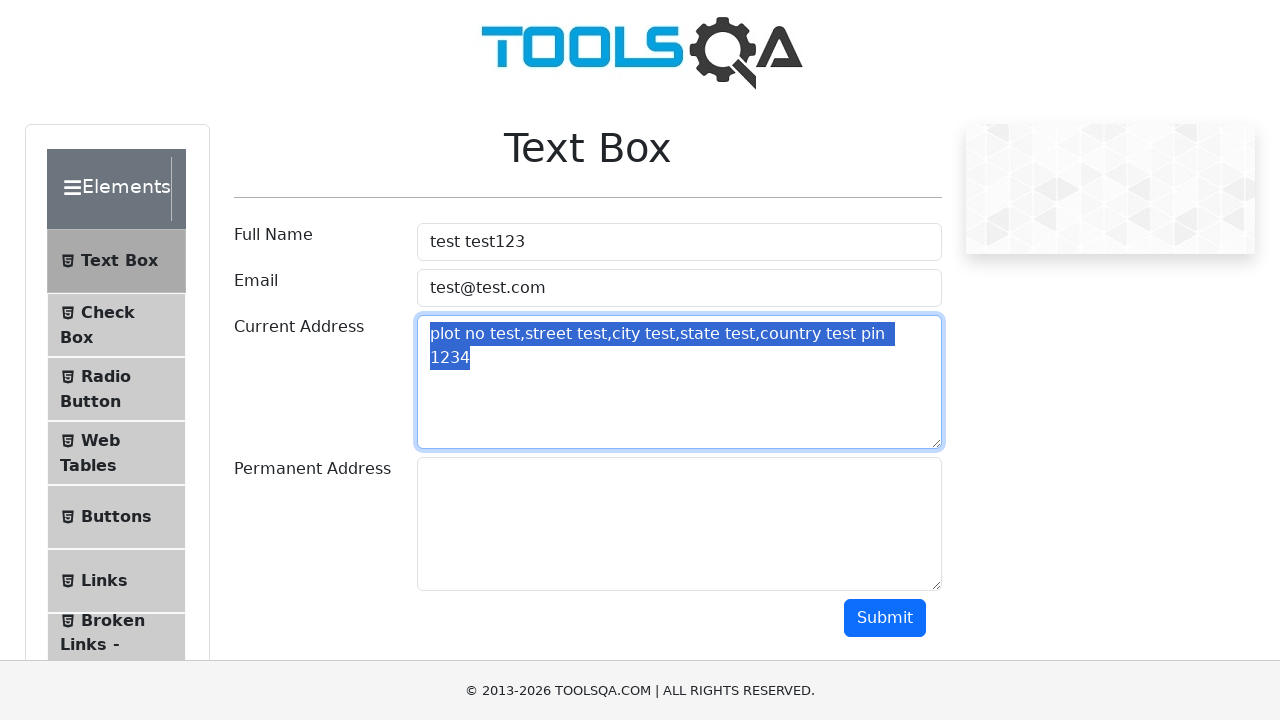

Pressed Tab to move to Permanent Address field
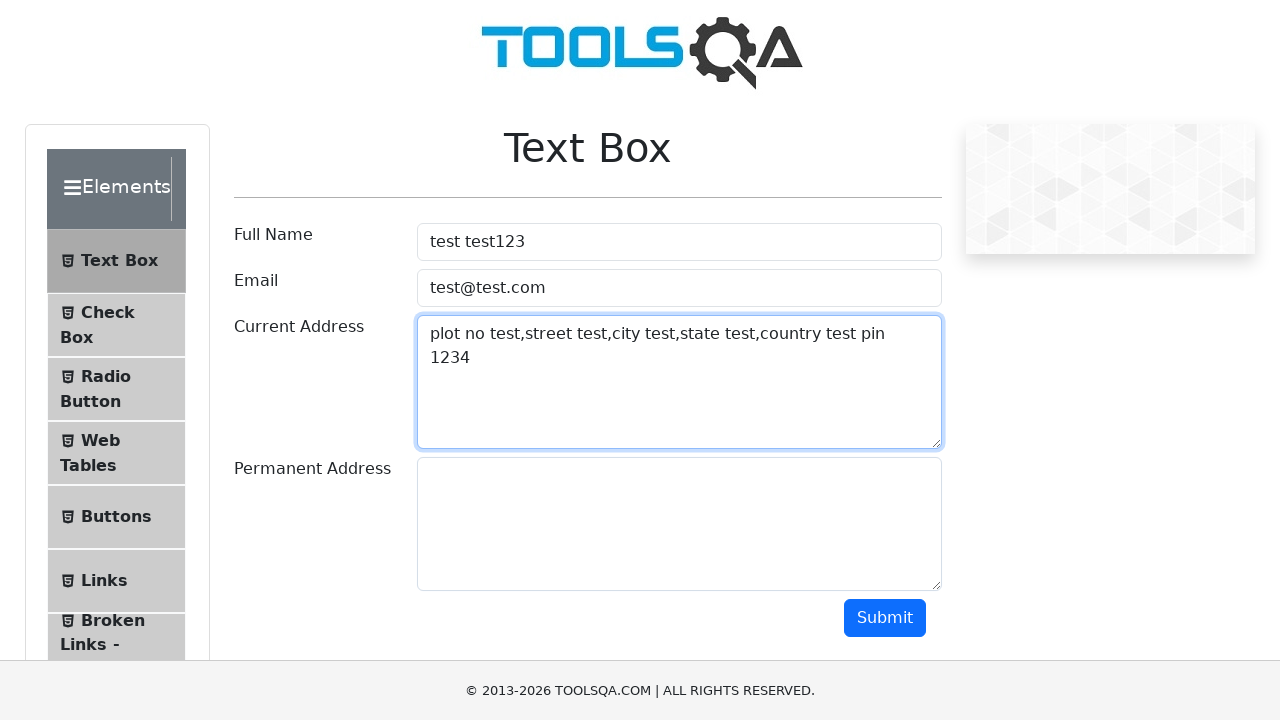

Pasted copied address into Permanent Address field using Ctrl+V
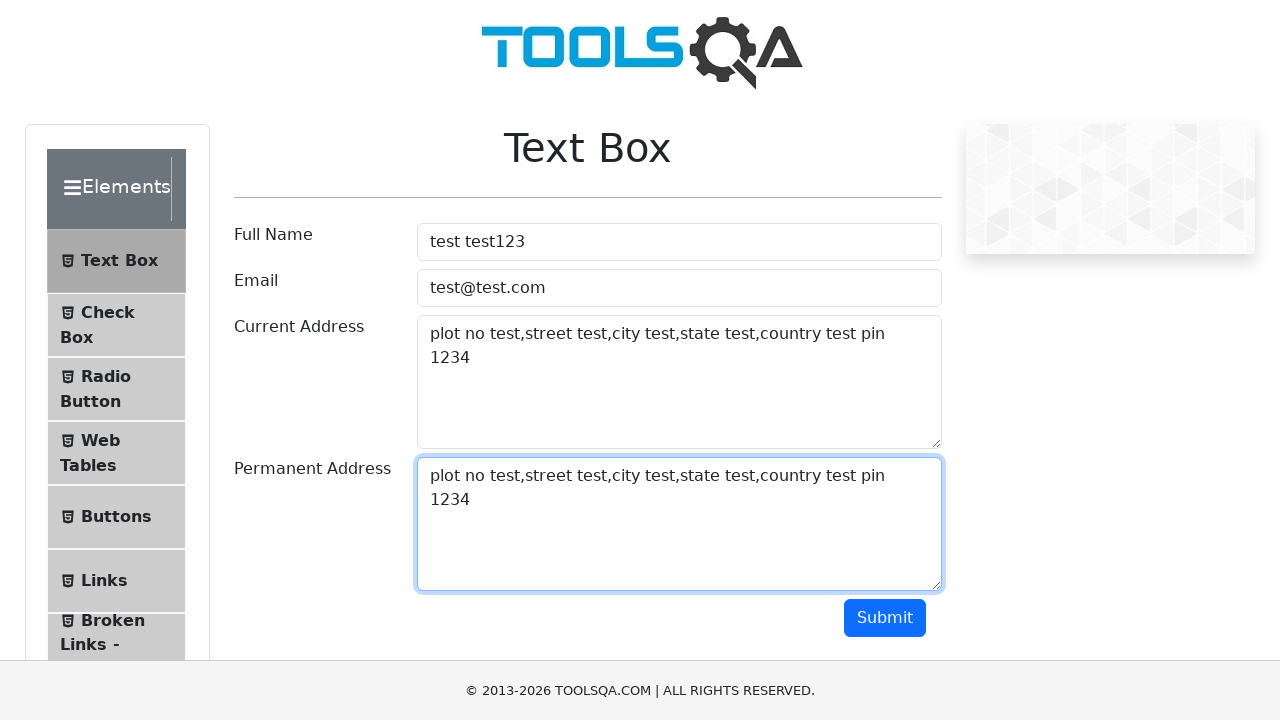

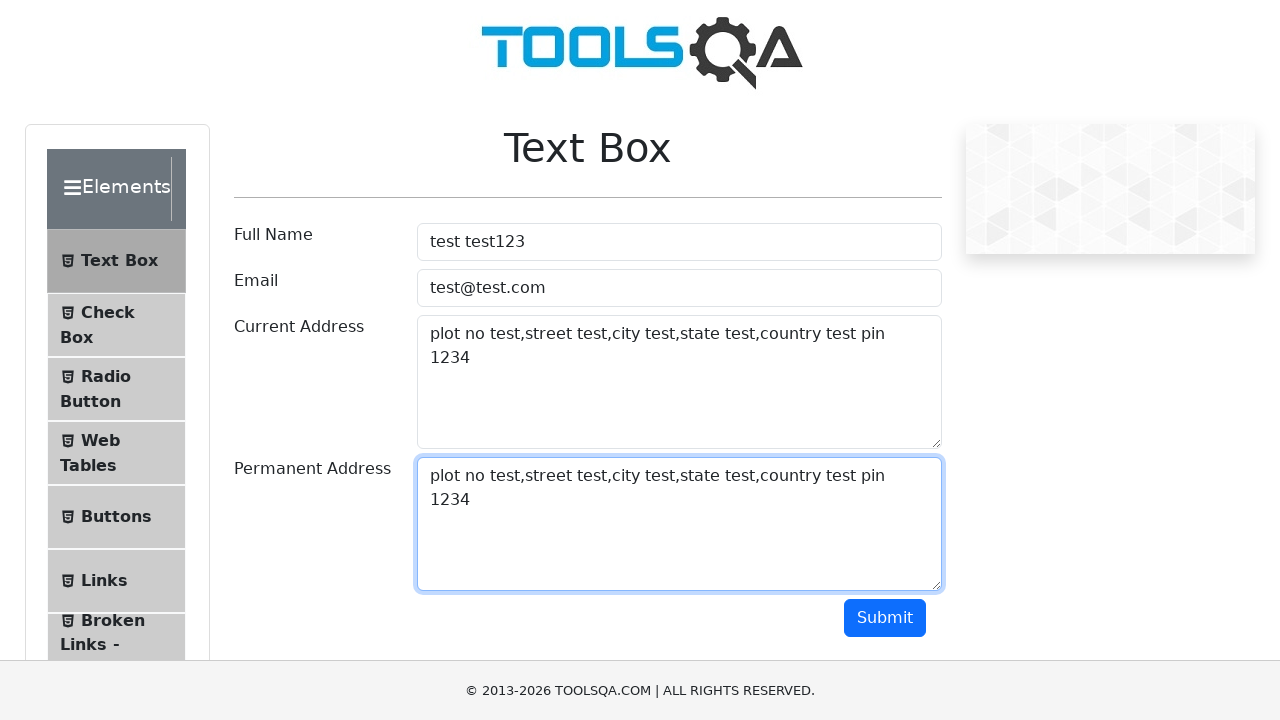